Tests a slow calculator web application by setting a delay, clicking calculator buttons to perform 7+8, and verifying the result equals 15

Starting URL: https://bonigarcia.dev/selenium-webdriver-java/slow-calculator.html

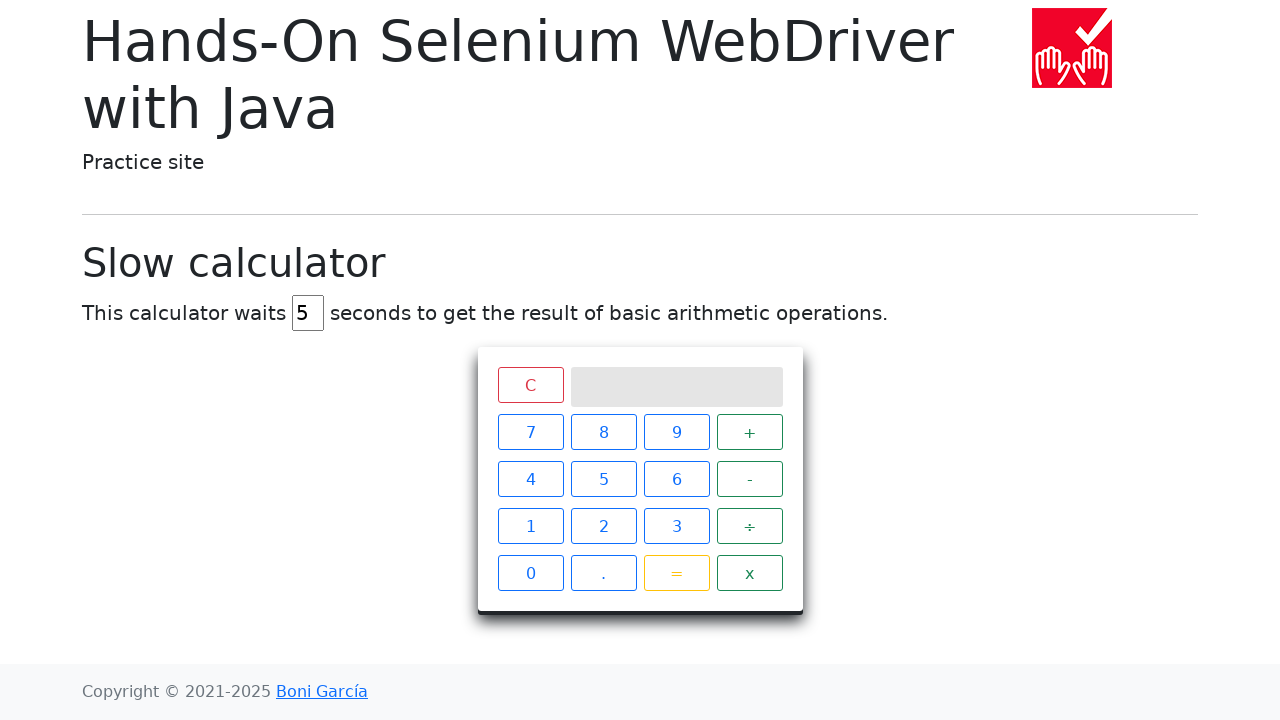

Cleared the delay input field on #delay
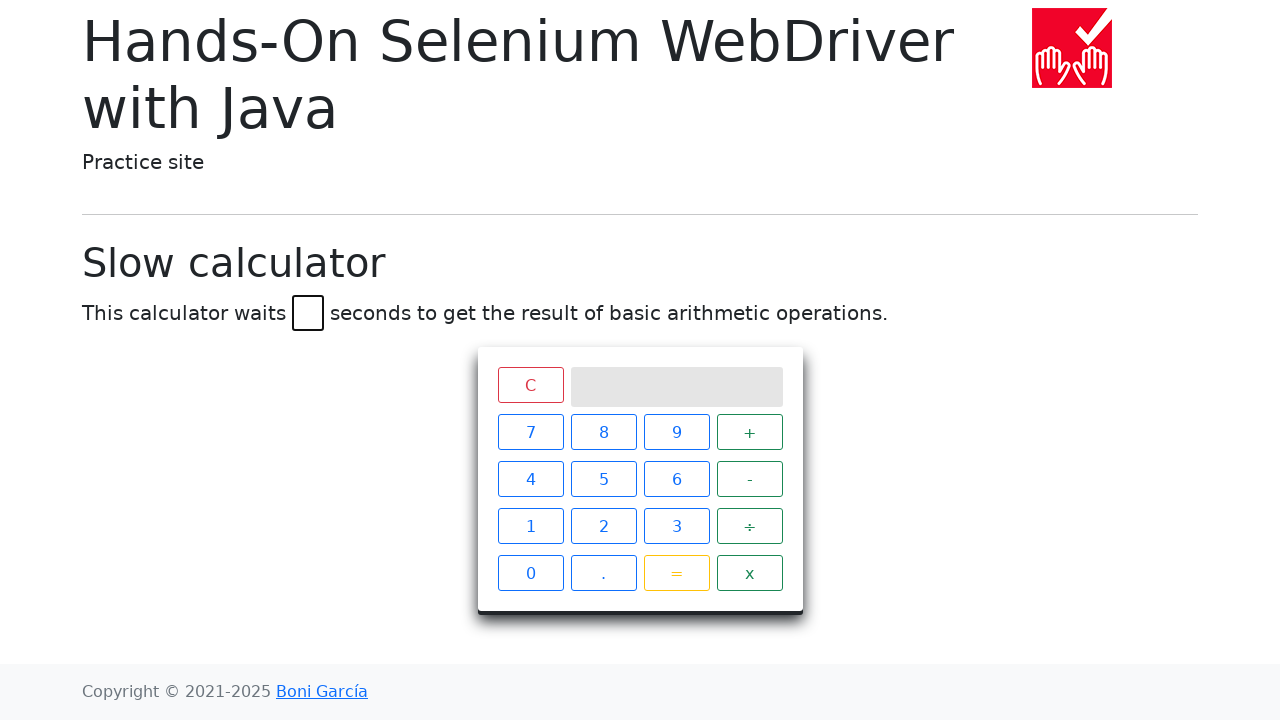

Set delay value to 5 seconds on #delay
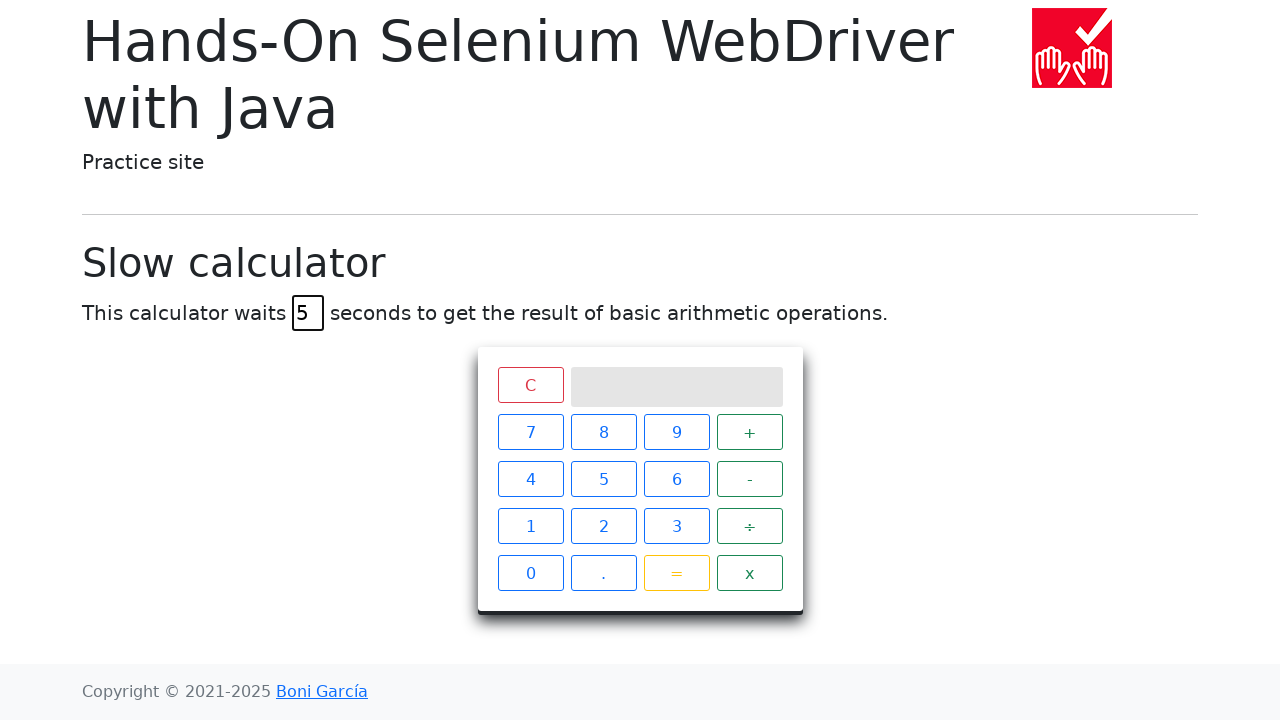

Clicked calculator button 7 at (530, 432) on xpath=//span[text() = '7']
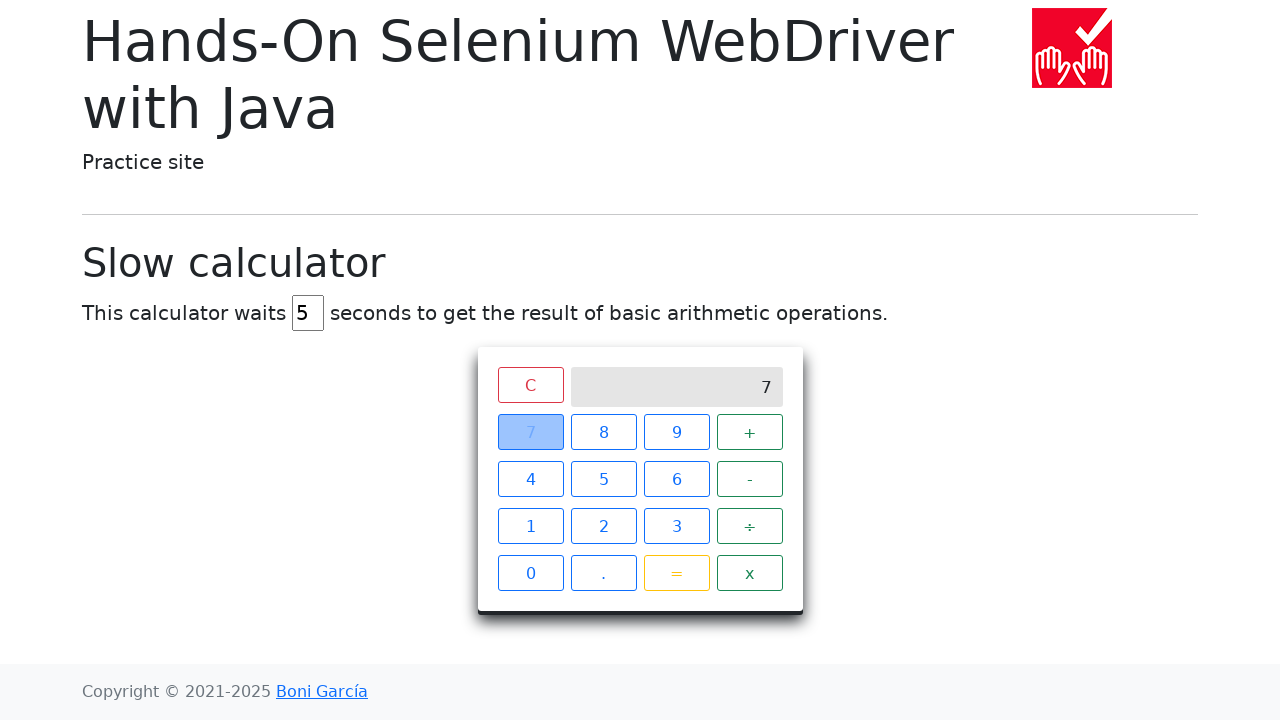

Clicked calculator button + at (750, 432) on xpath=//span[text() = '+']
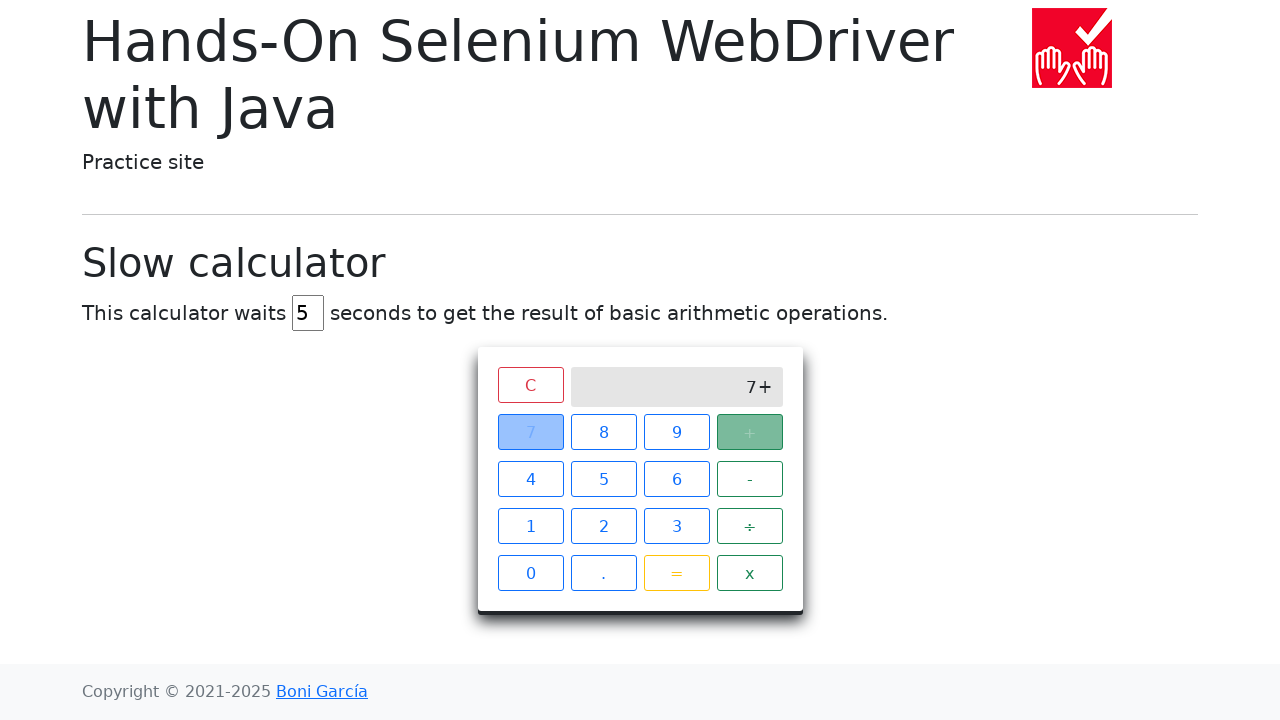

Clicked calculator button 8 at (604, 432) on xpath=//span[text() = '8']
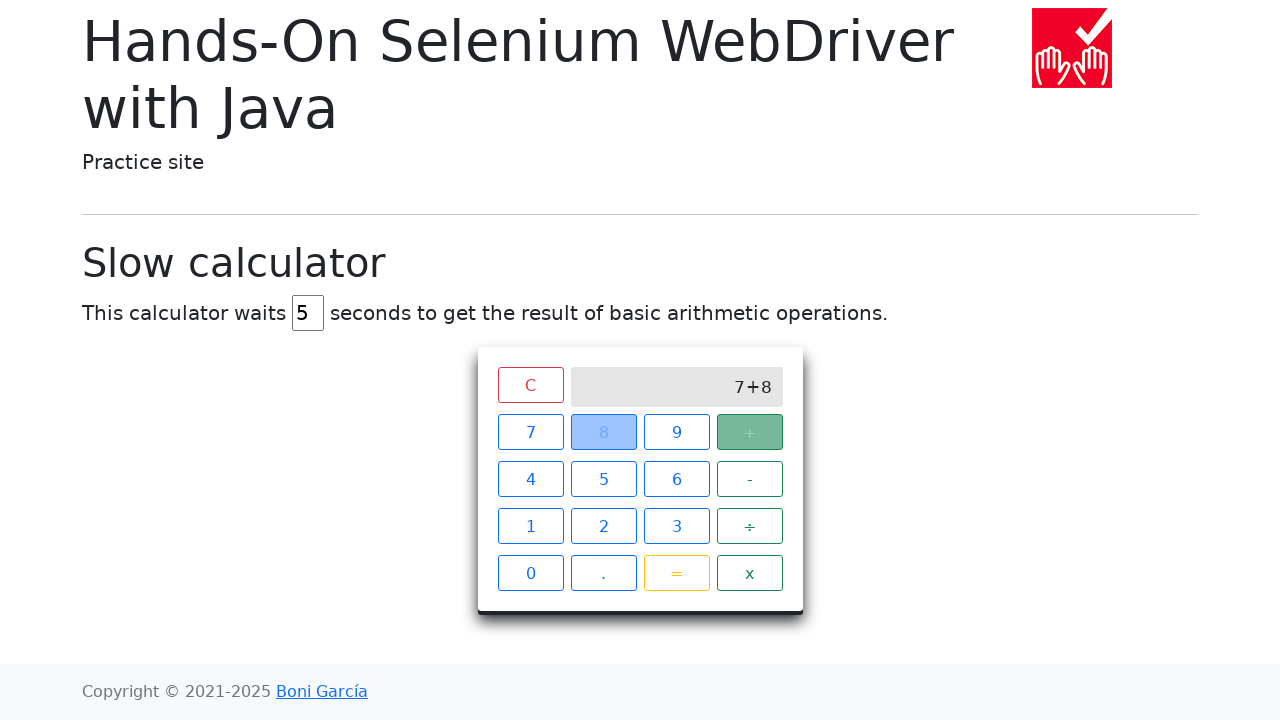

Clicked calculator button = at (676, 573) on xpath=//span[text() = '=']
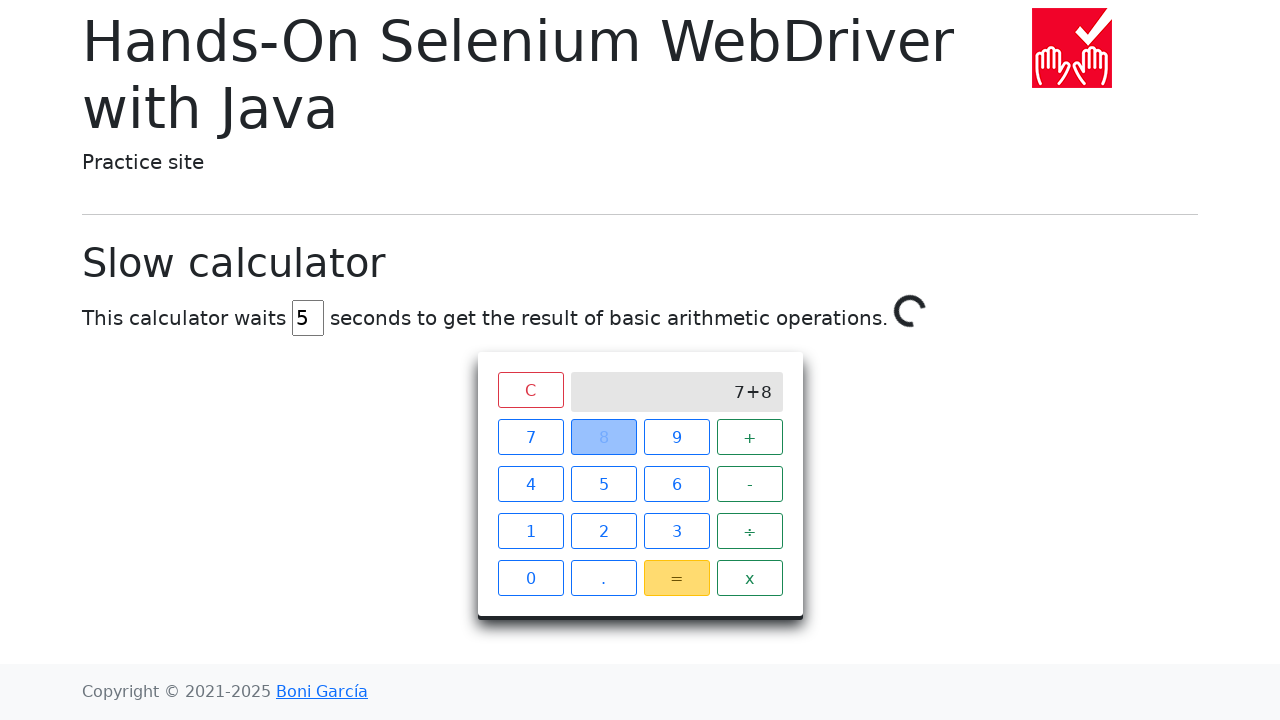

Verified result equals 15 on calculator screen
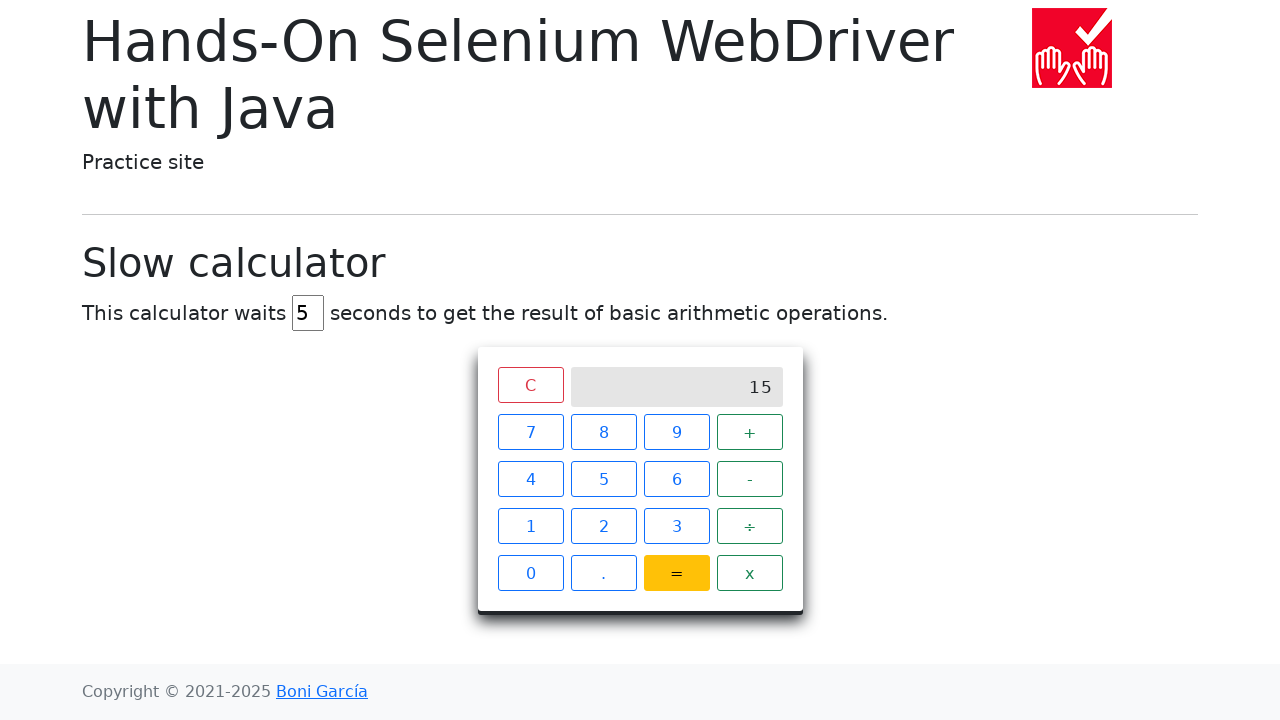

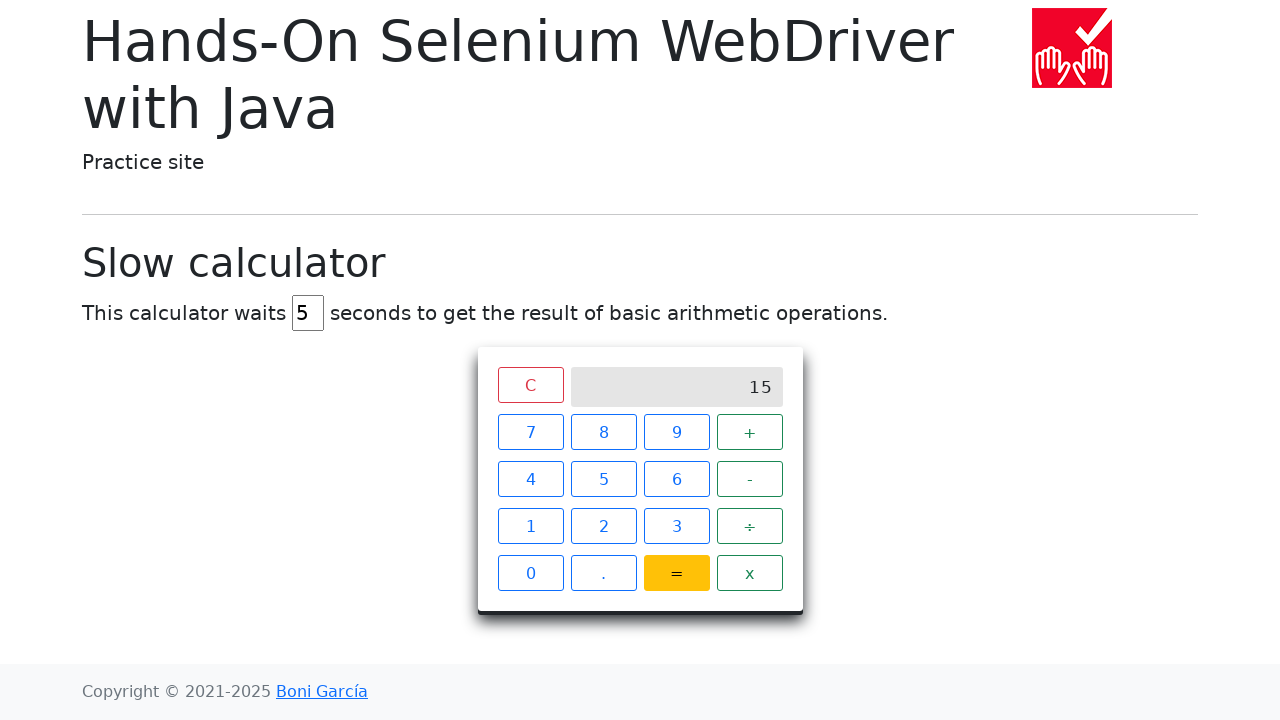